Tests JavaScript alert box functionality by clicking a button that triggers an alert and then accepting/dismissing the alert dialog.

Starting URL: https://syntaxprojects.com/javascript-alert-box-demo.php

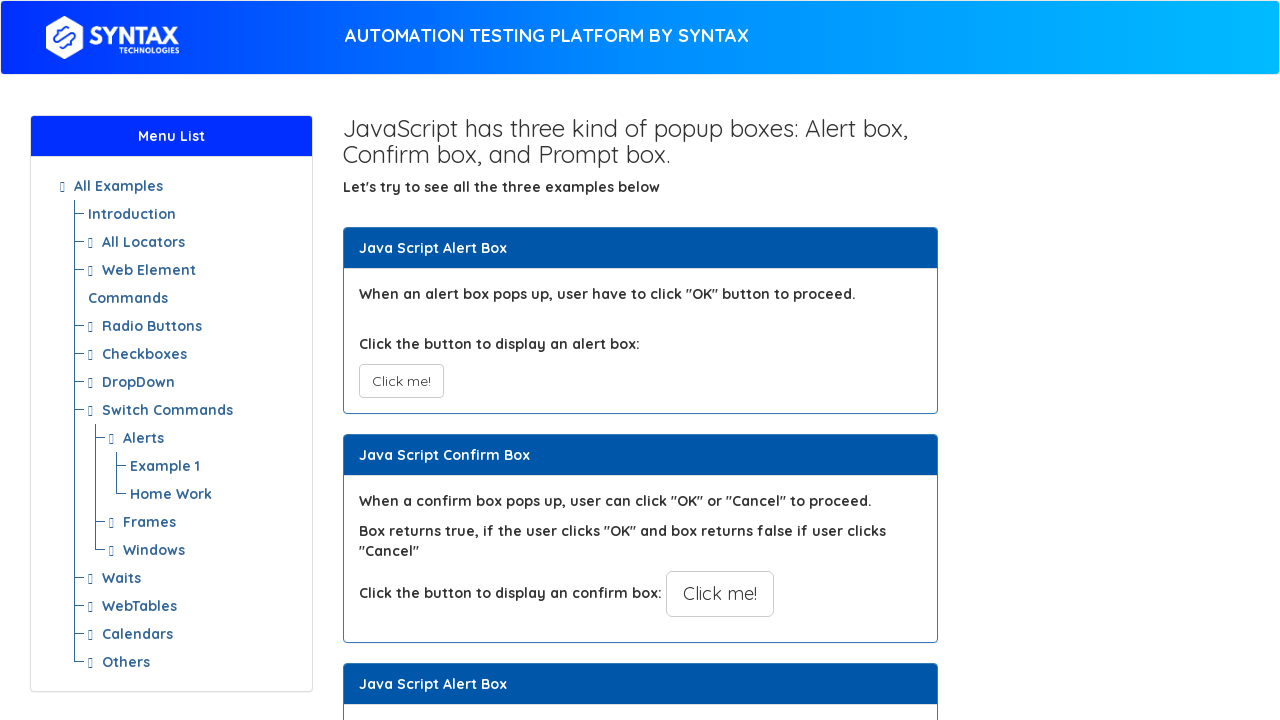

Clicked button to trigger JavaScript alert at (401, 381) on xpath=//button[@onclick='myAlertFunction()']
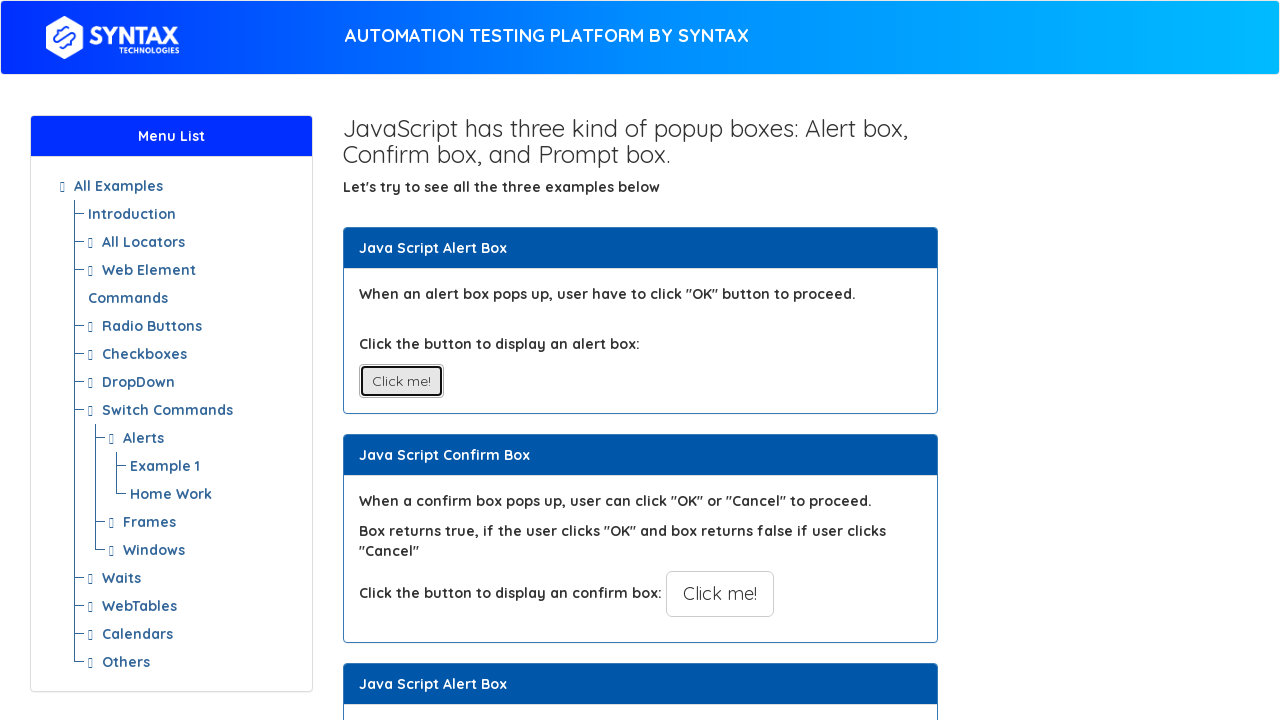

Set up dialog handler to accept alerts
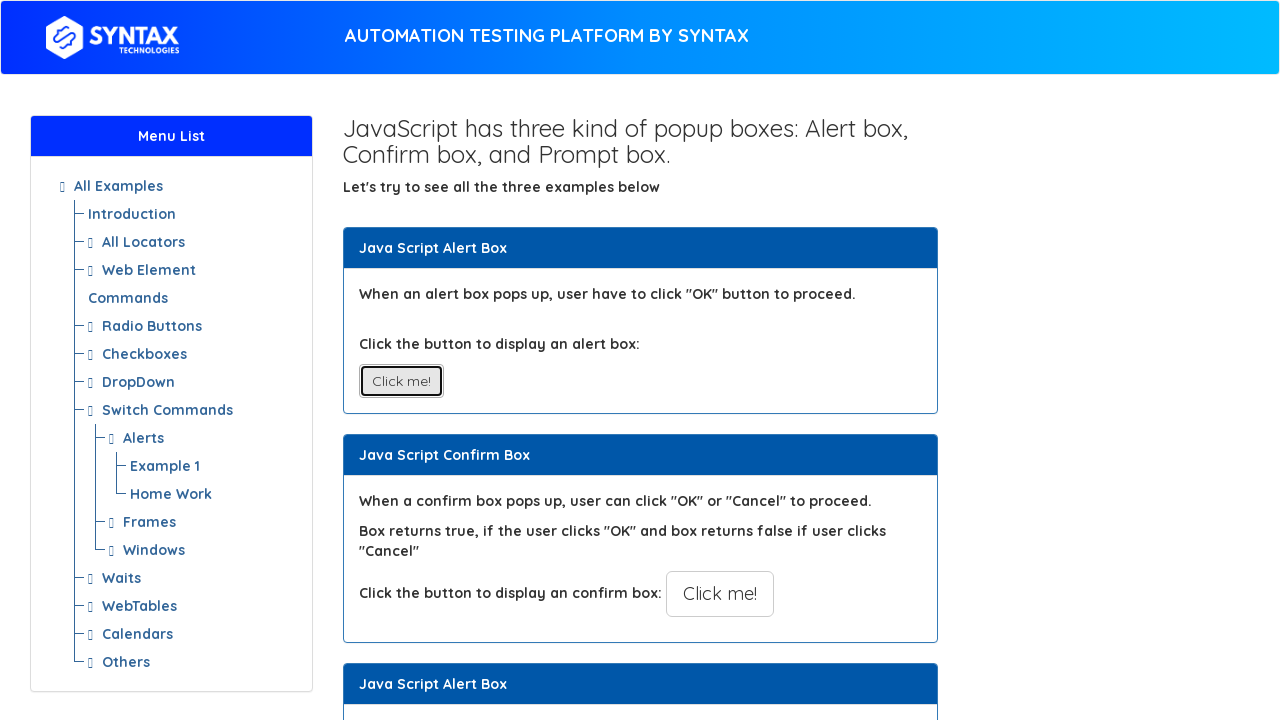

Waited for alert to be handled
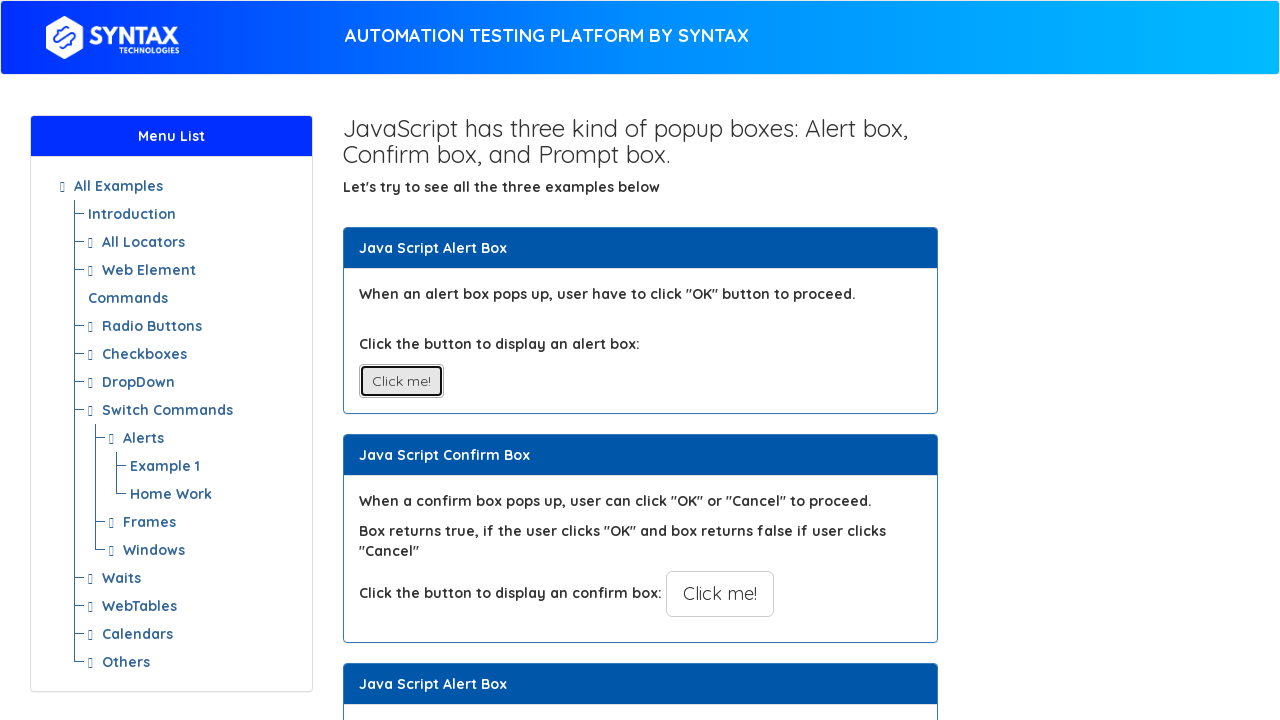

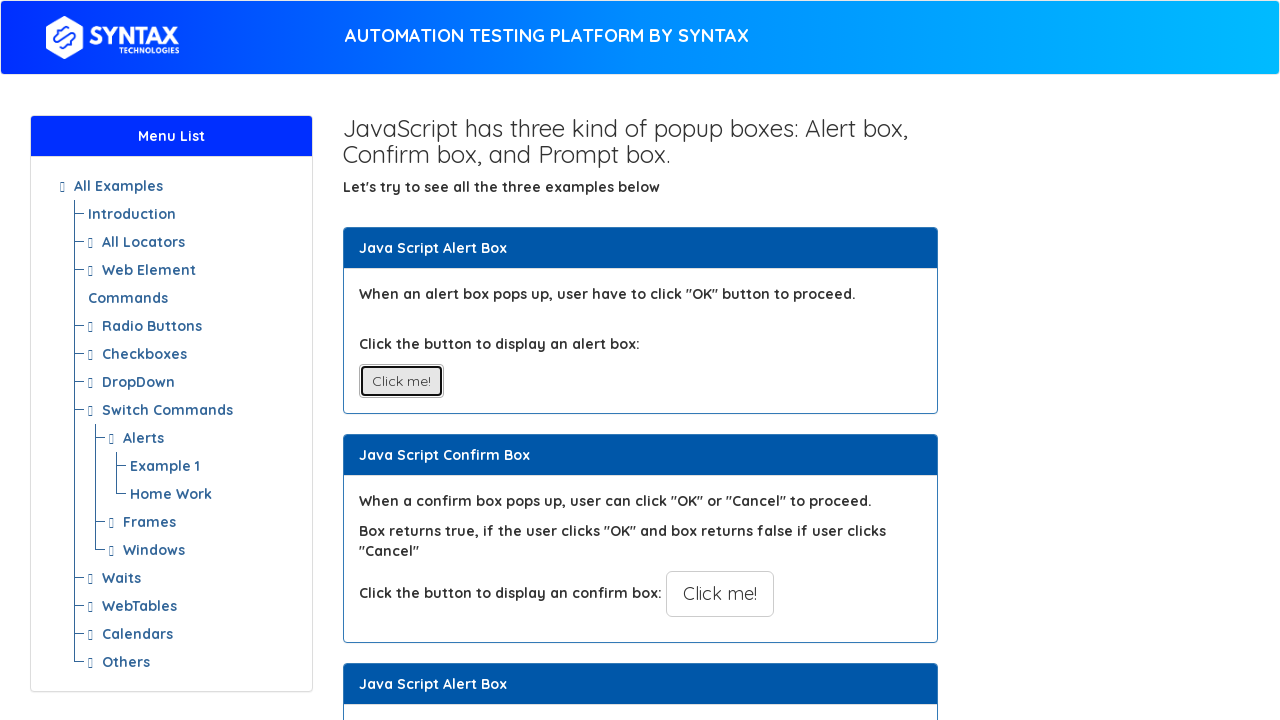